Tests IT Bootcamp website navigation, window management, and search functionality by navigating through multiple pages and performing a search

Starting URL: https://itbootcamp.rs/

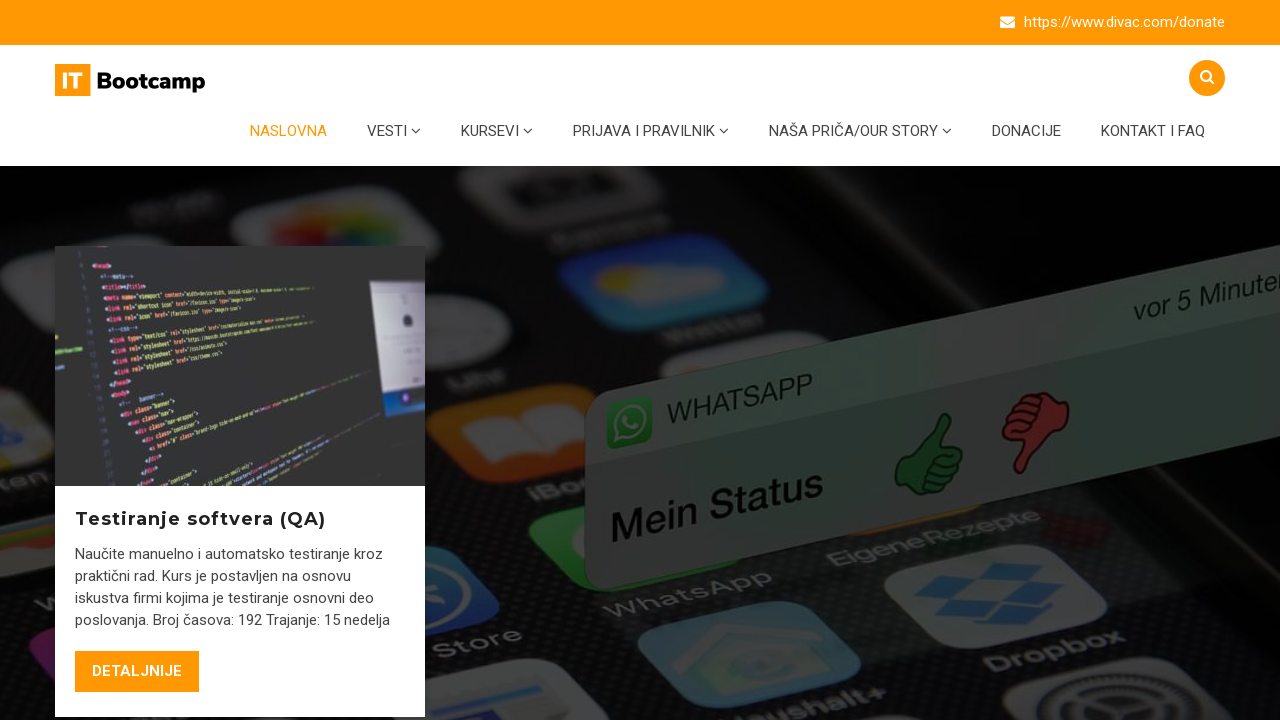

Navigated to IT Bootcamp course page (testiranje-softvera)
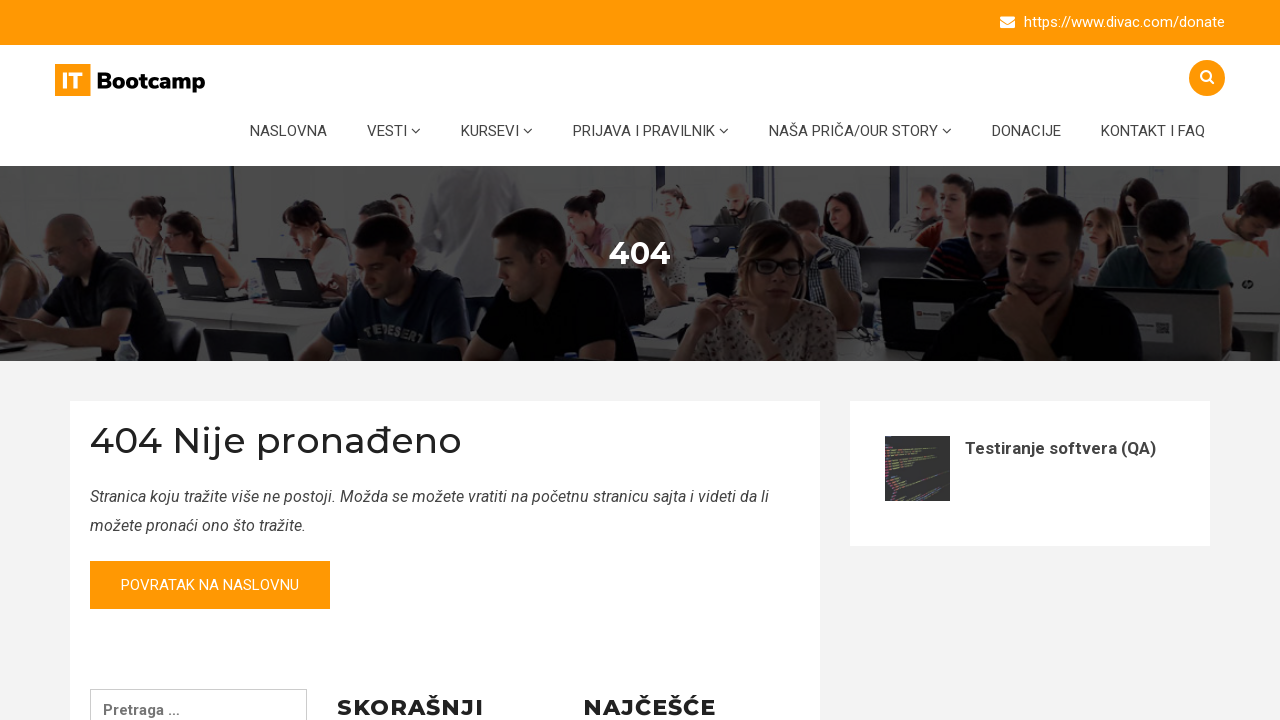

Refreshed the course page
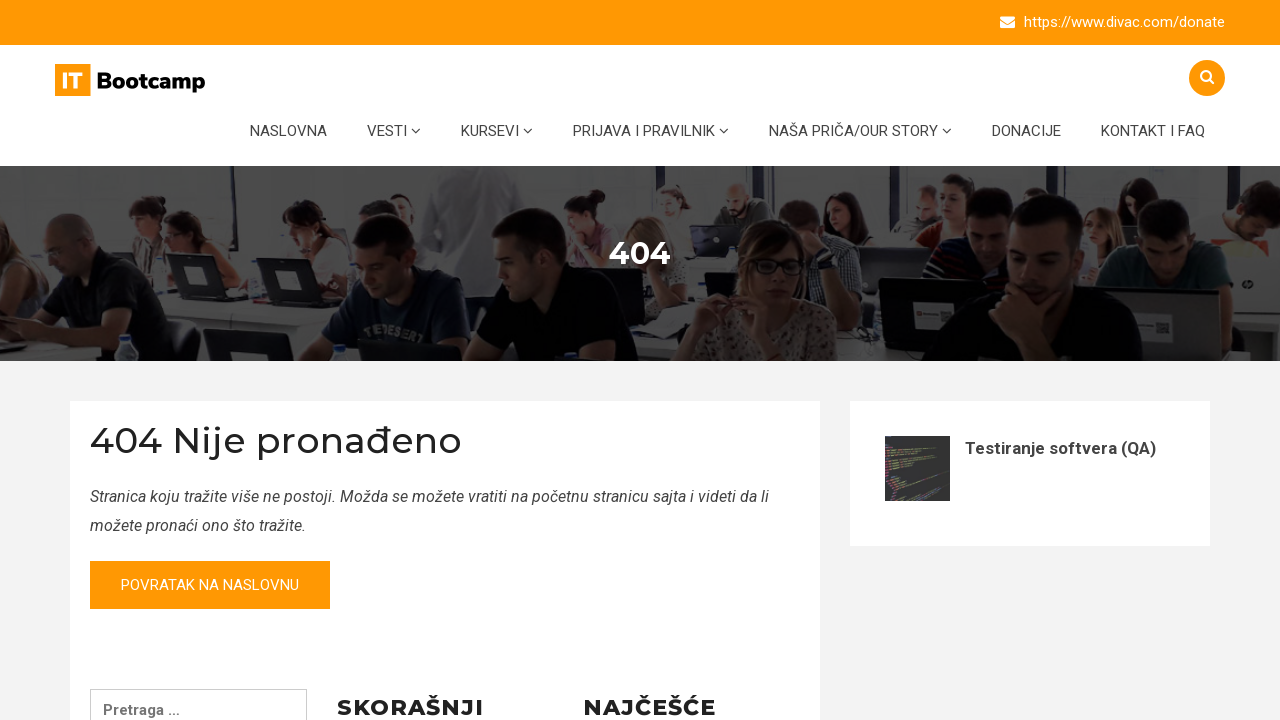

Navigated to obligations page (obaveze-polaznika)
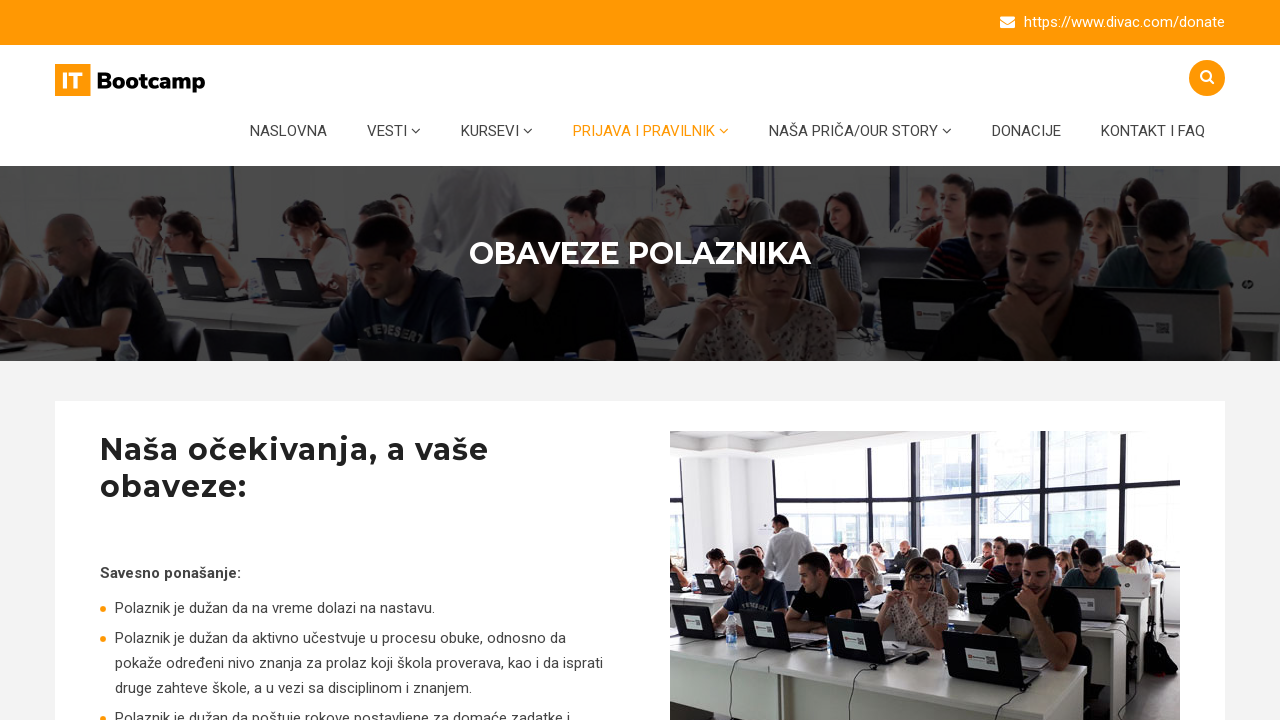

Navigated back to course page
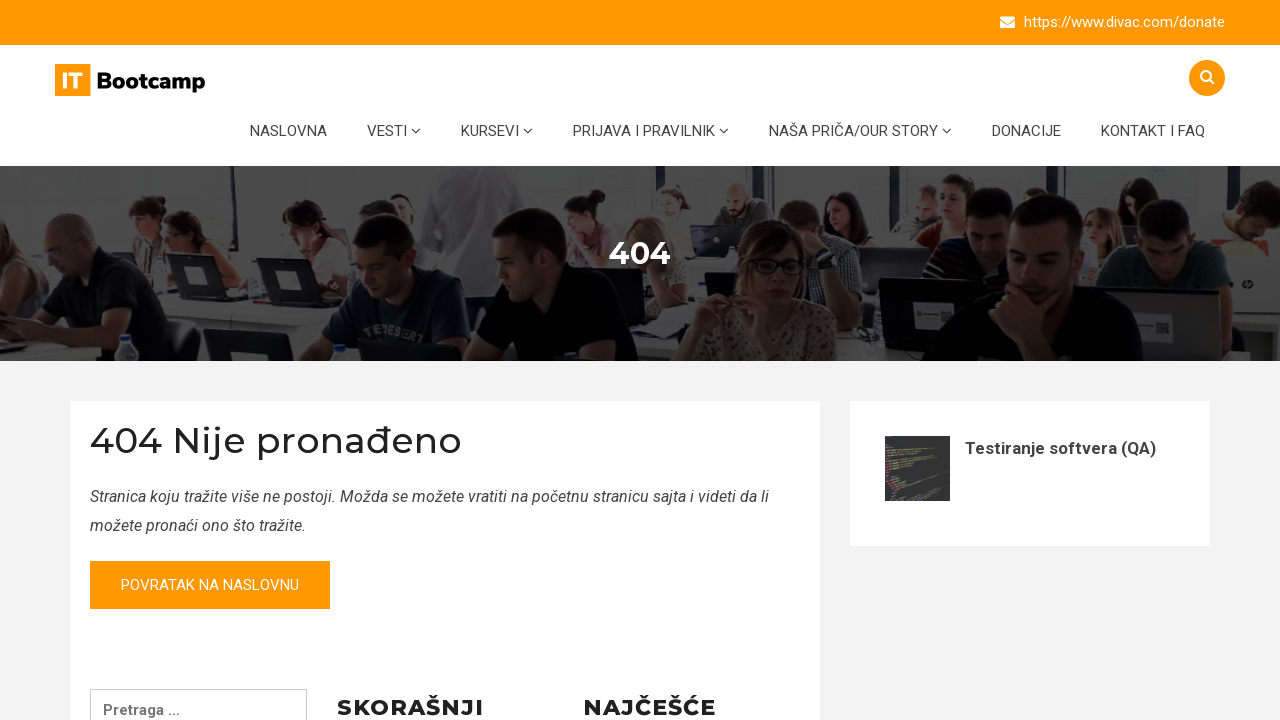

Navigated forward to obligations page
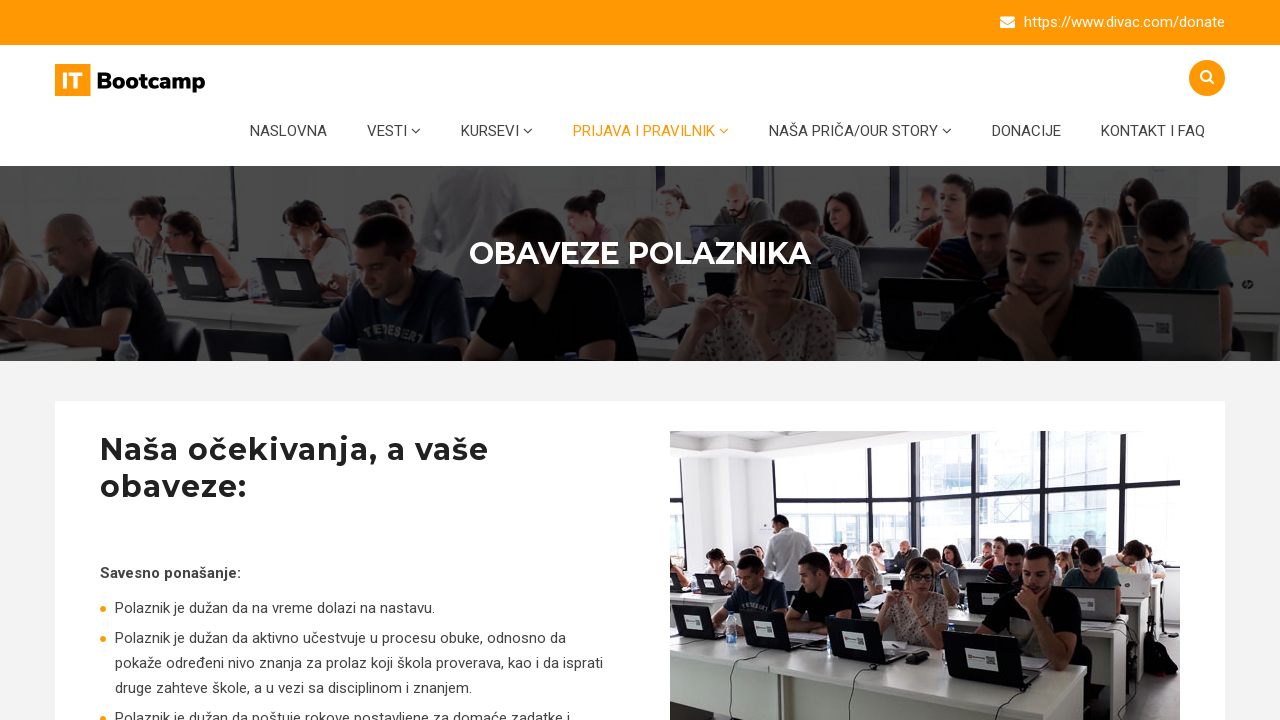

Clicked search icon to open search functionality at (1207, 78) on //*[@id="masthead"]/div[2]/div/div/div[2]/a
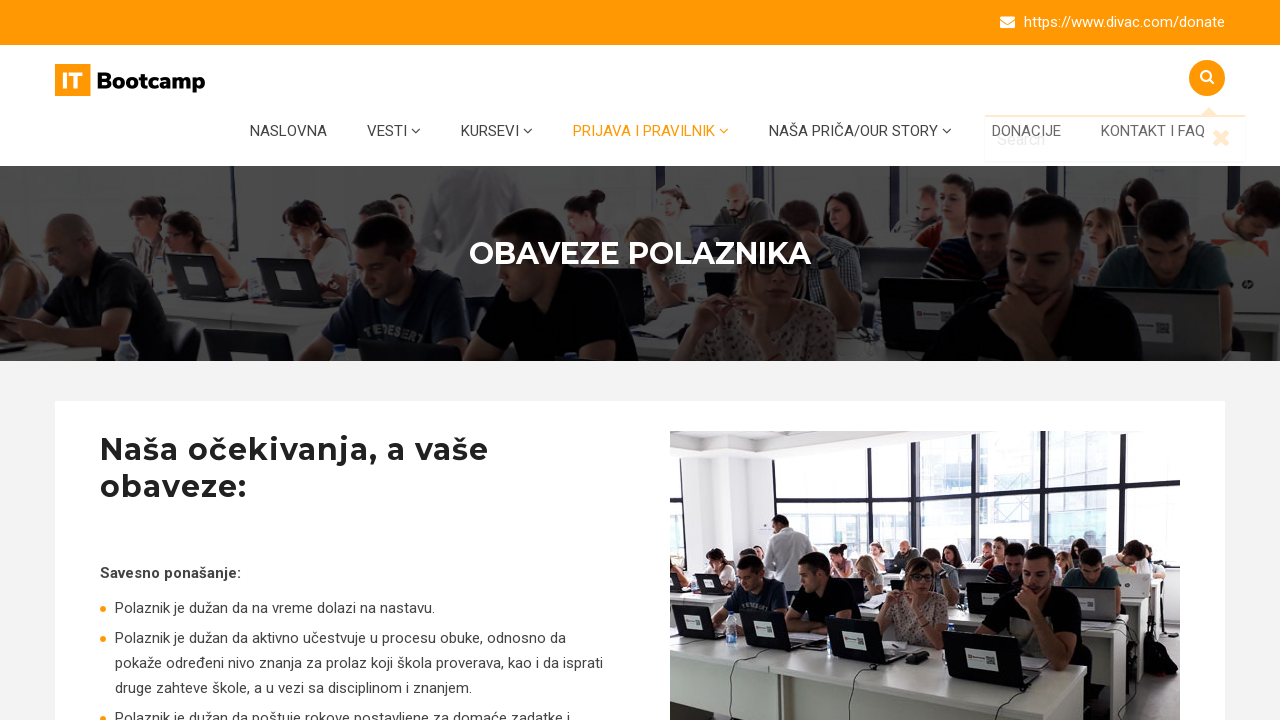

Filled search field with 'testiranje' on //*[@id="masthead"]/div[2]/div/div/form/div/div/input
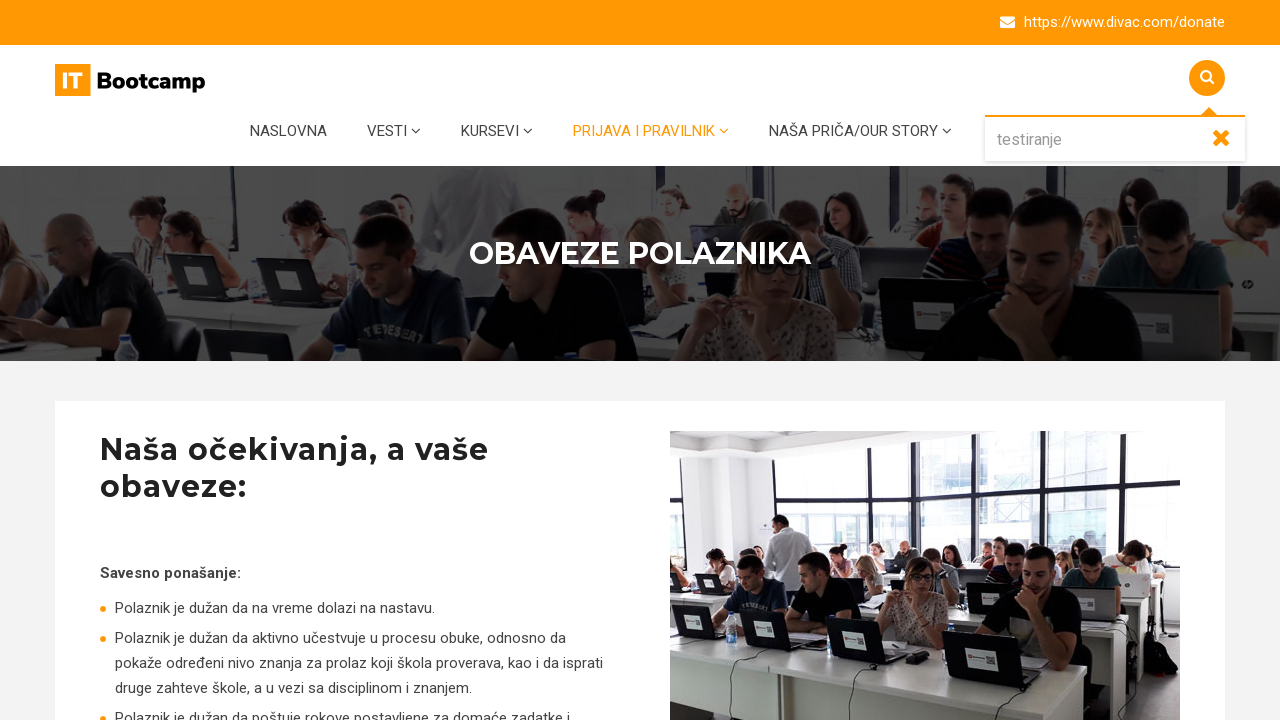

Submitted search query for 'testiranje' on //*[@id="masthead"]/div[2]/div/div/form/div/div/input
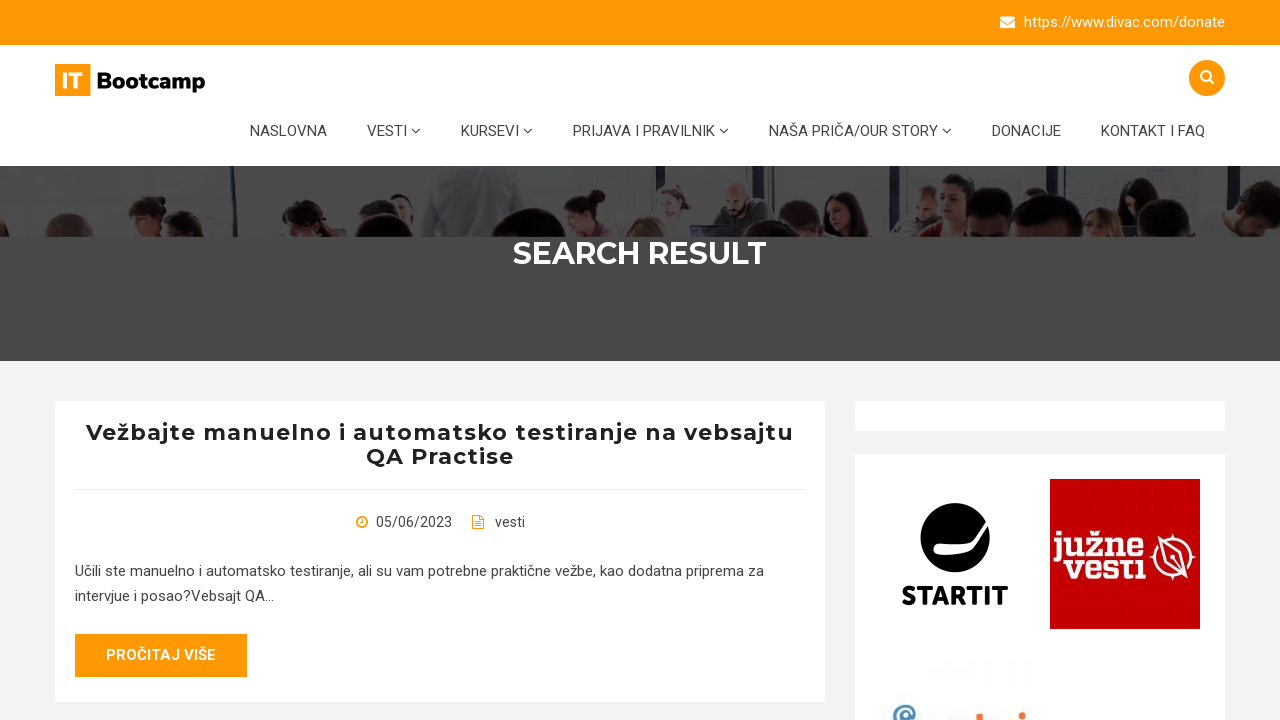

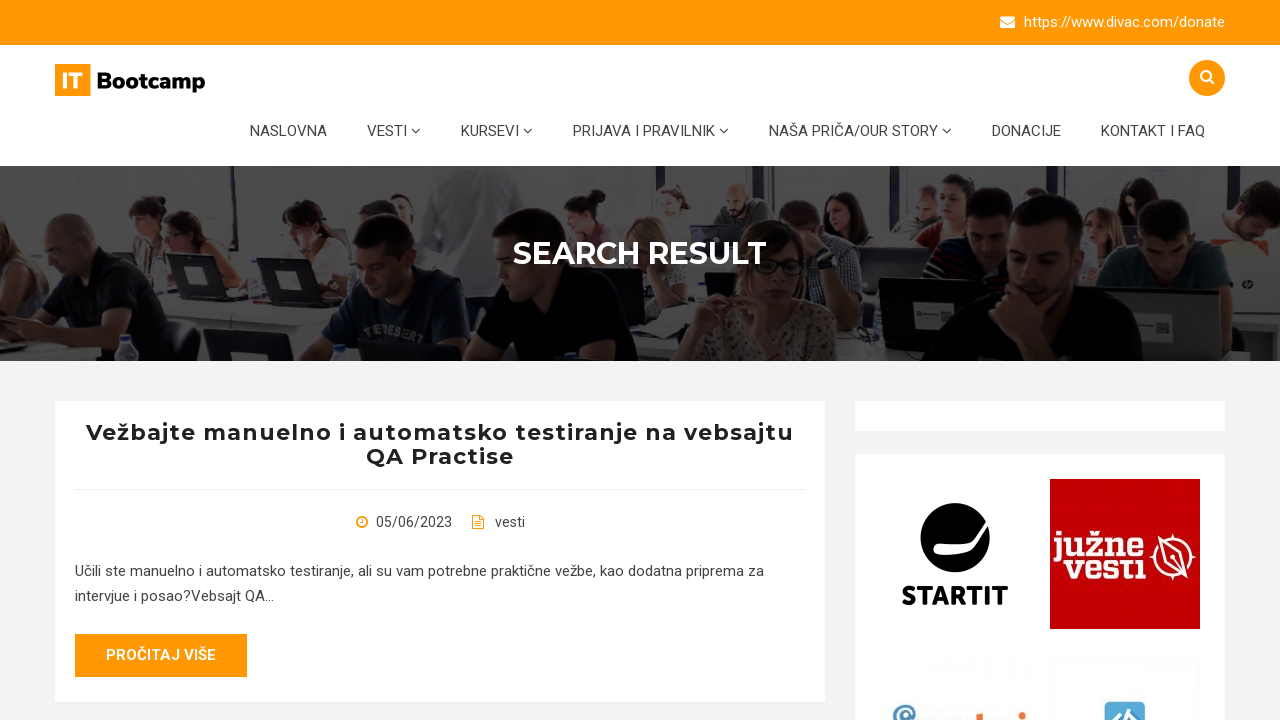